Tests a math page by waiting for a countdown timer to complete and display "time is up :" text, verifying the countdown functionality works correctly.

Starting URL: https://suninjuly.github.io/math.html

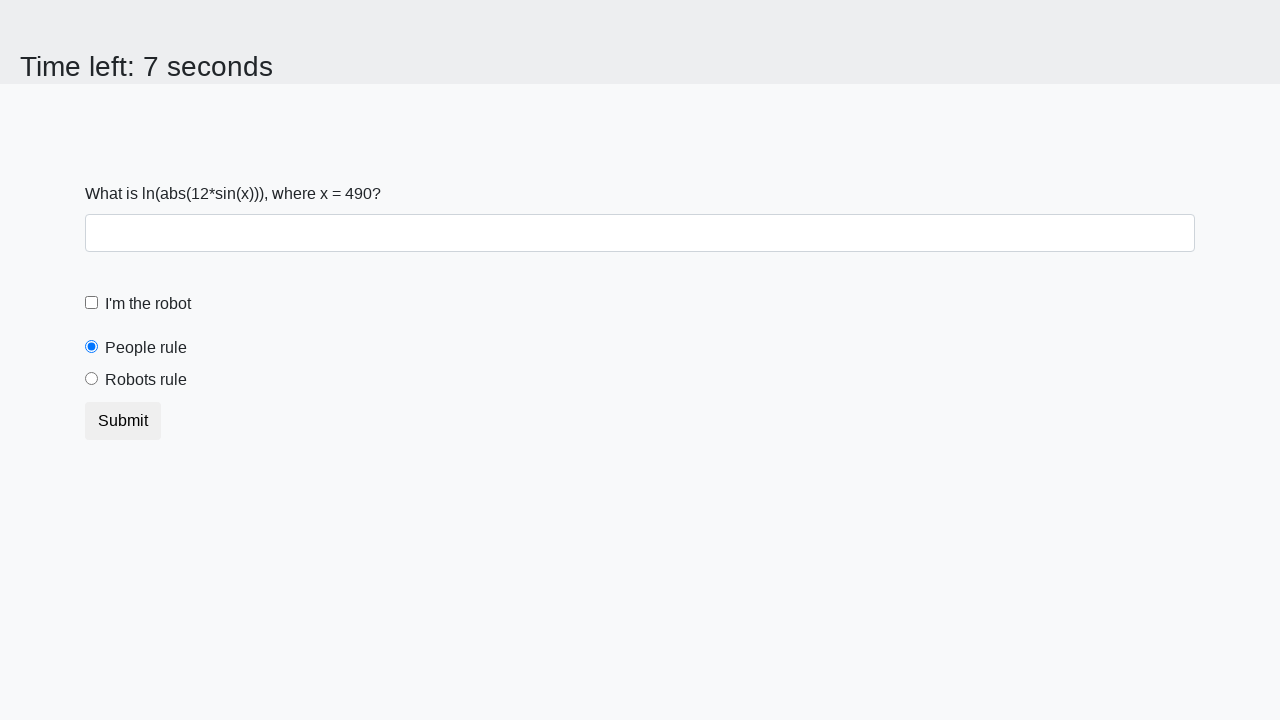

Navigated to math countdown page
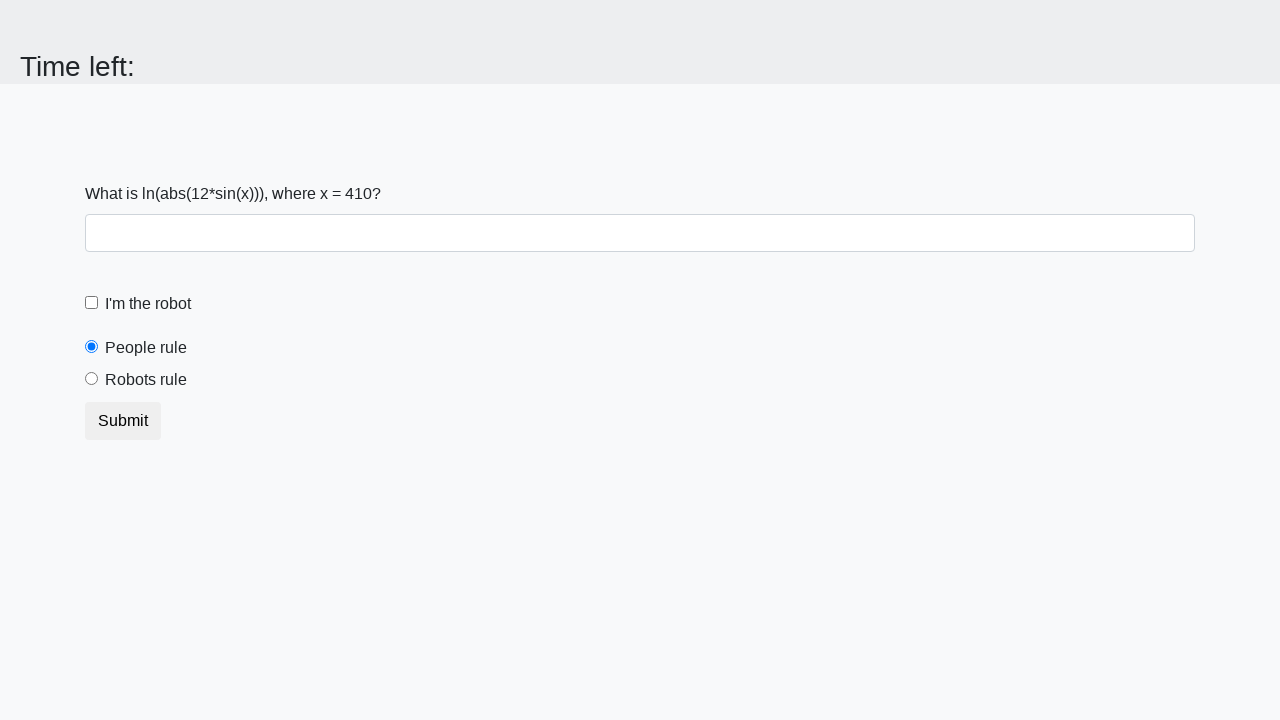

Countdown timer completed and 'time is up :' text displayed
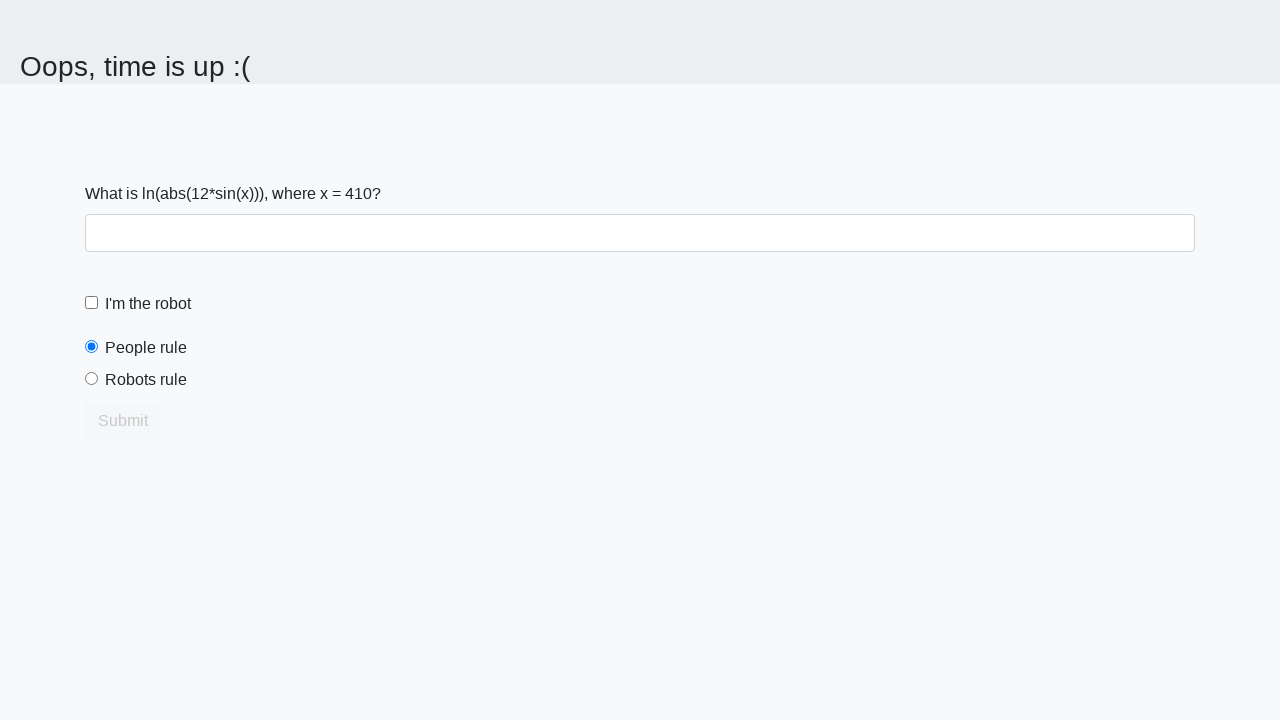

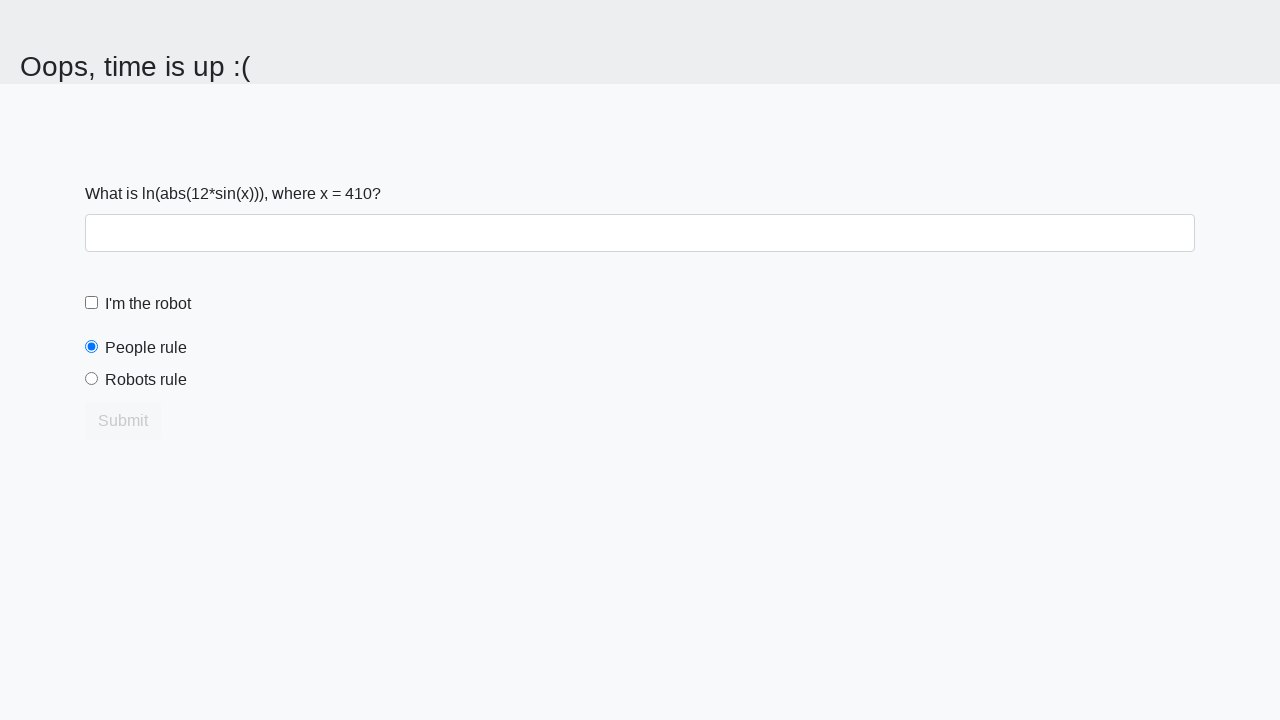